Tests the W3Schools search functionality by entering a keyword "PHP" in the search input and verifying that the page title changes to reflect the search results.

Starting URL: https://www.w3schools.com/

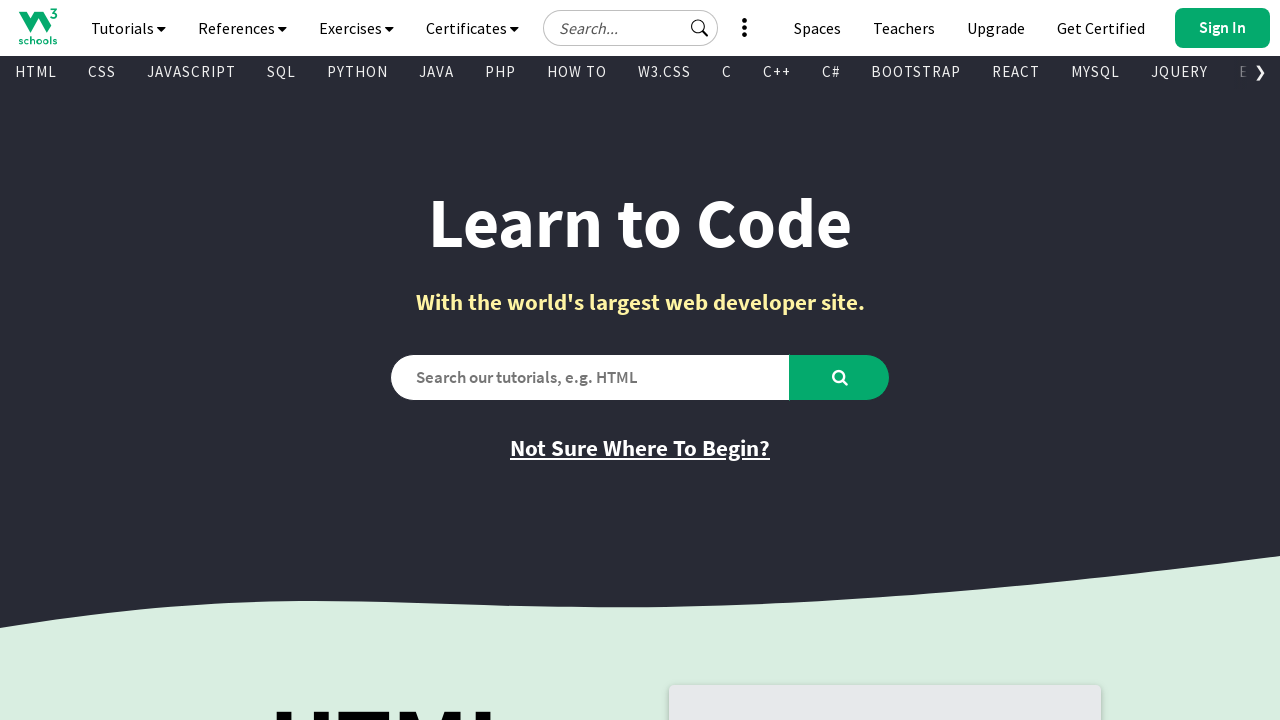

Filled search input with 'PHP' keyword on #tnb-google-search-input
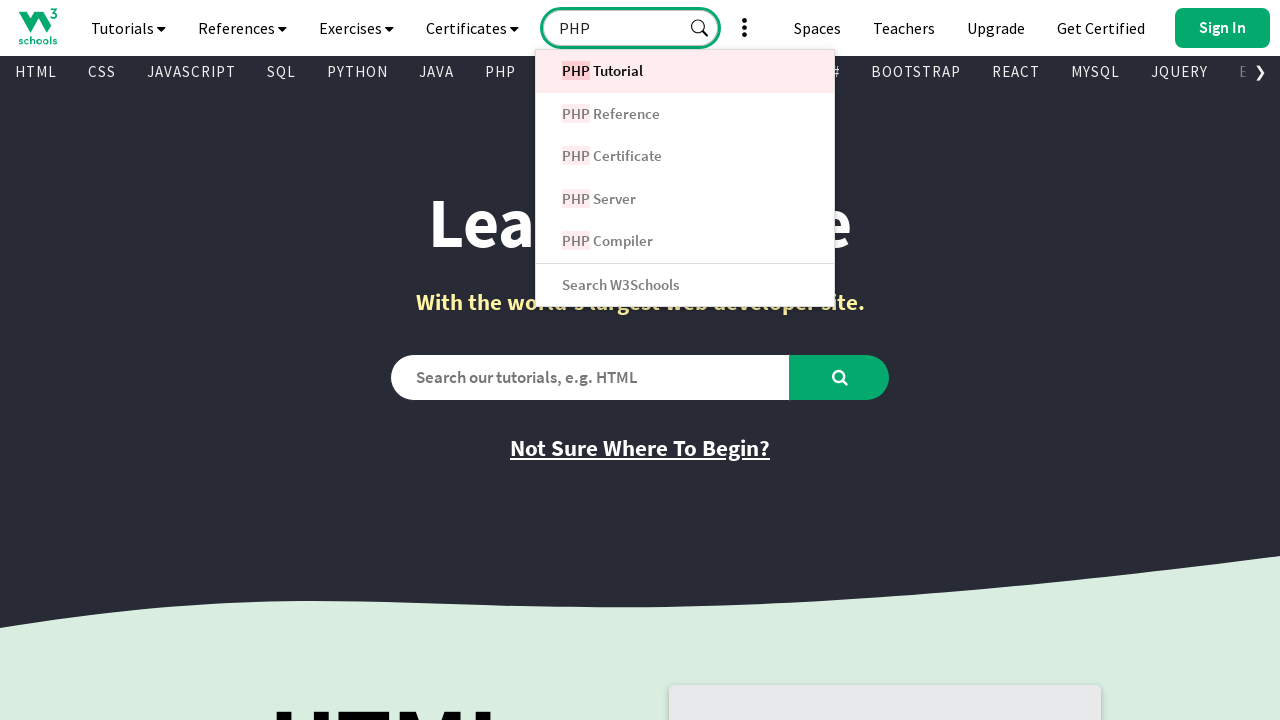

Pressed Enter to submit search query on #tnb-google-search-input
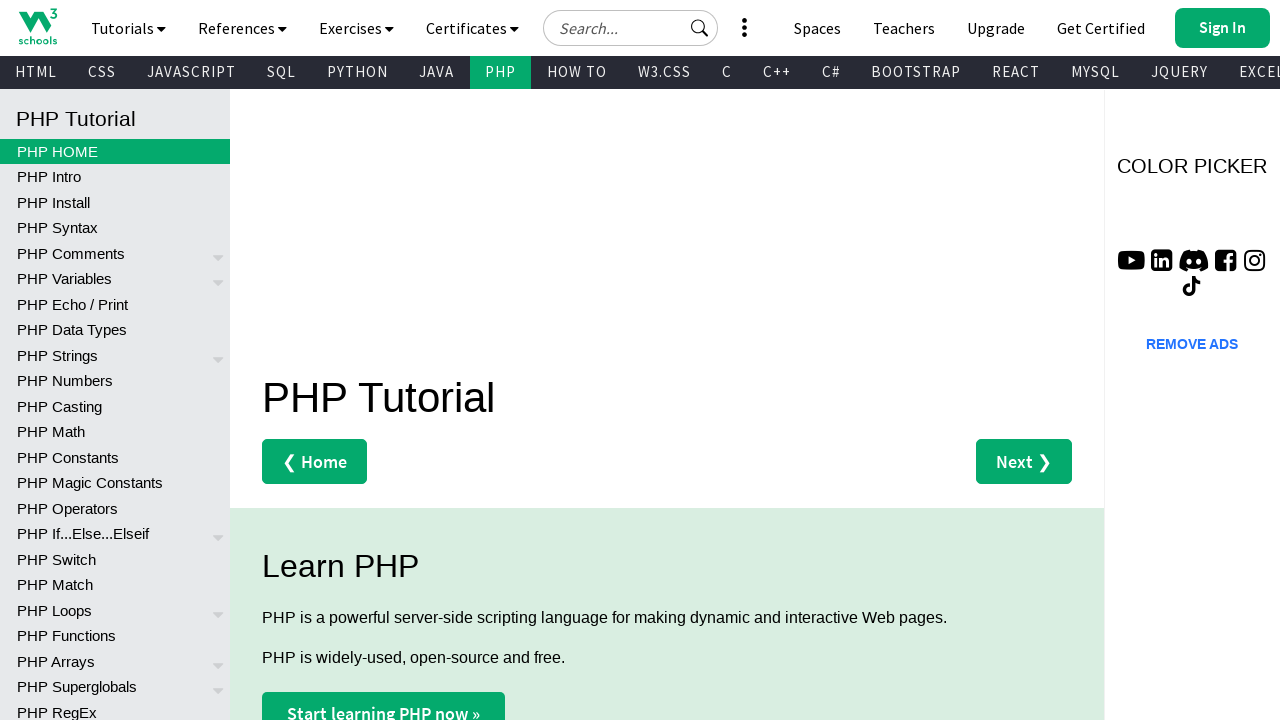

Search results page loaded (domcontentloaded)
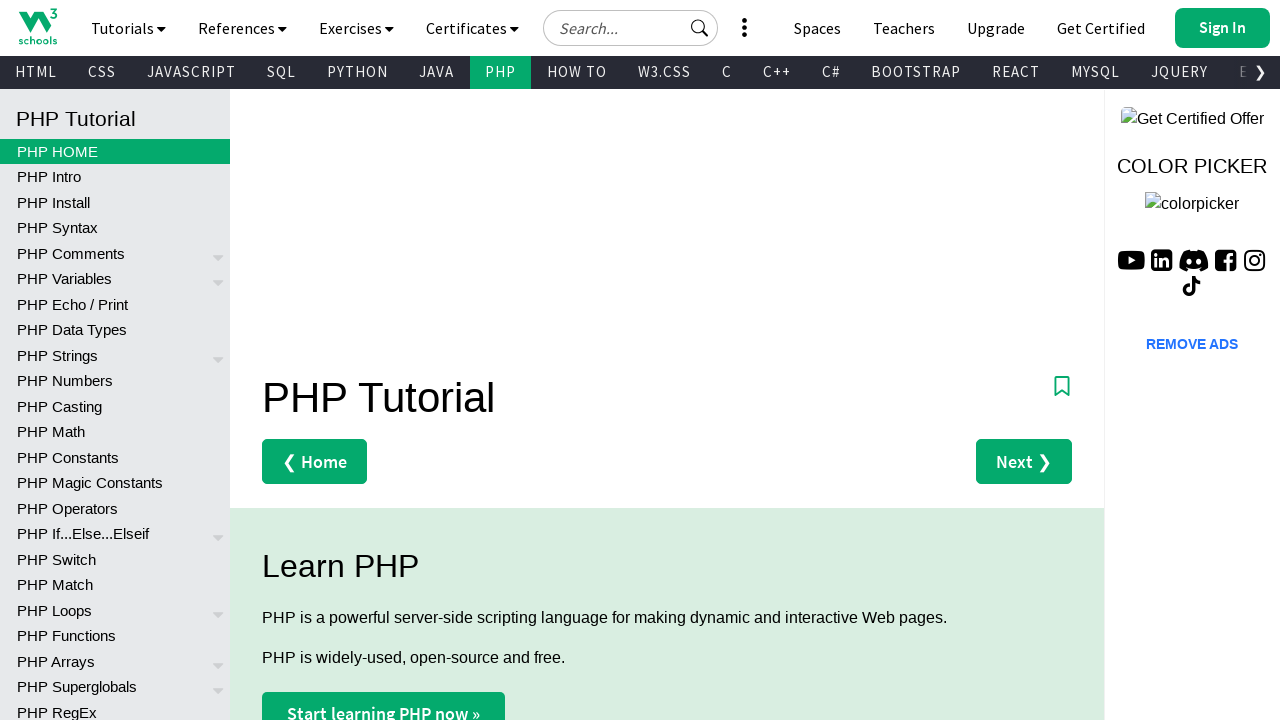

Retrieved page title: 'PHP Tutorial'
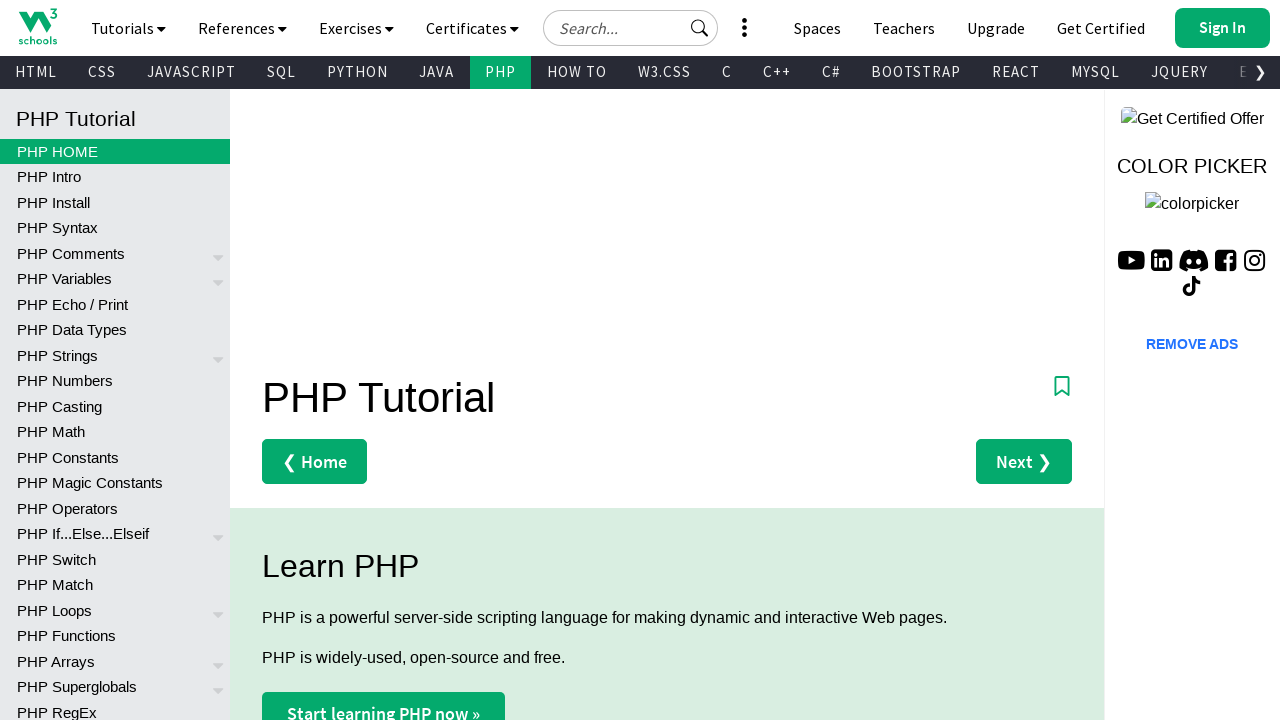

Verified page title contains 'php' - assertion passed
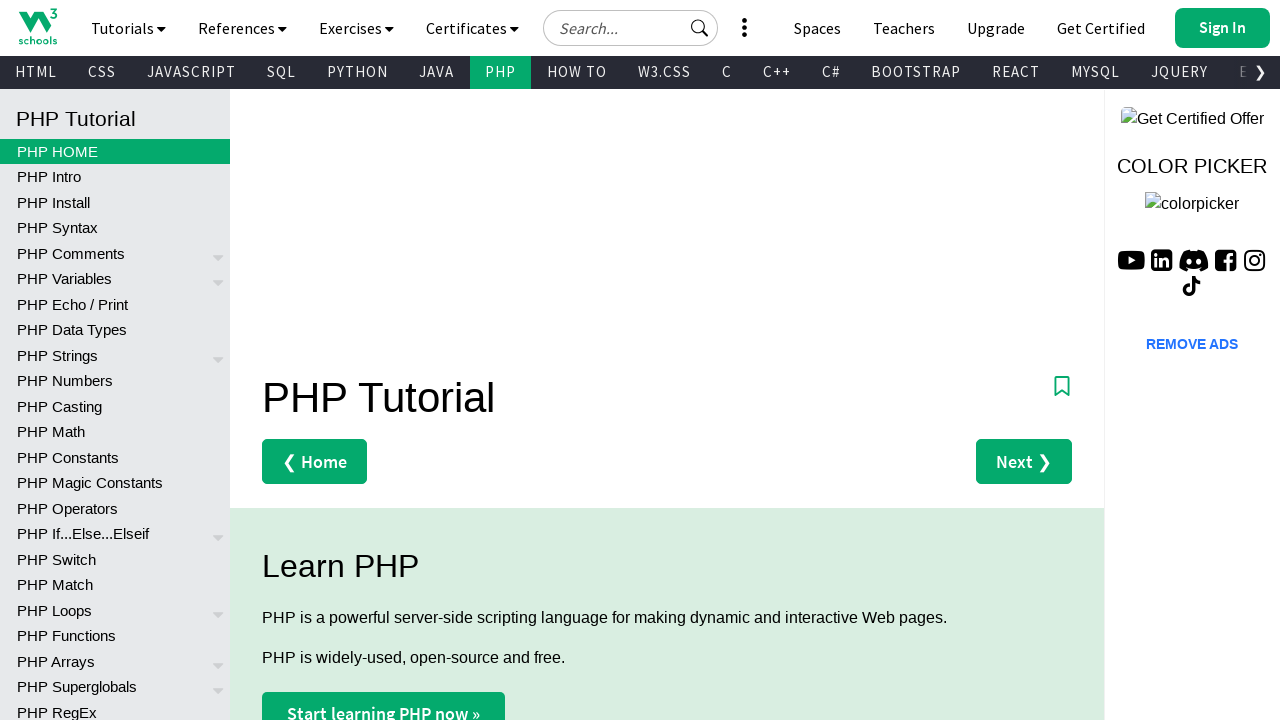

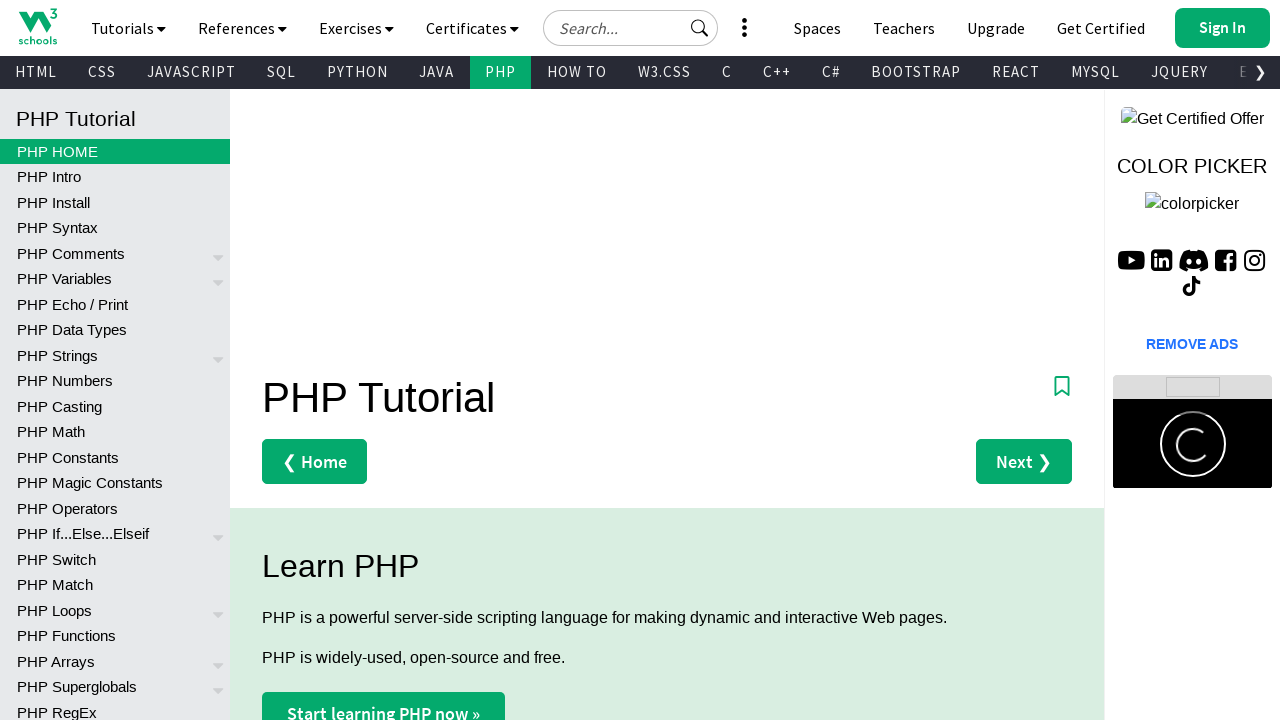